Tests navigation to GitHub Enterprise page by hovering over Solutions menu and clicking Enterprise link, then verifying the hero section heading

Starting URL: https://github.com

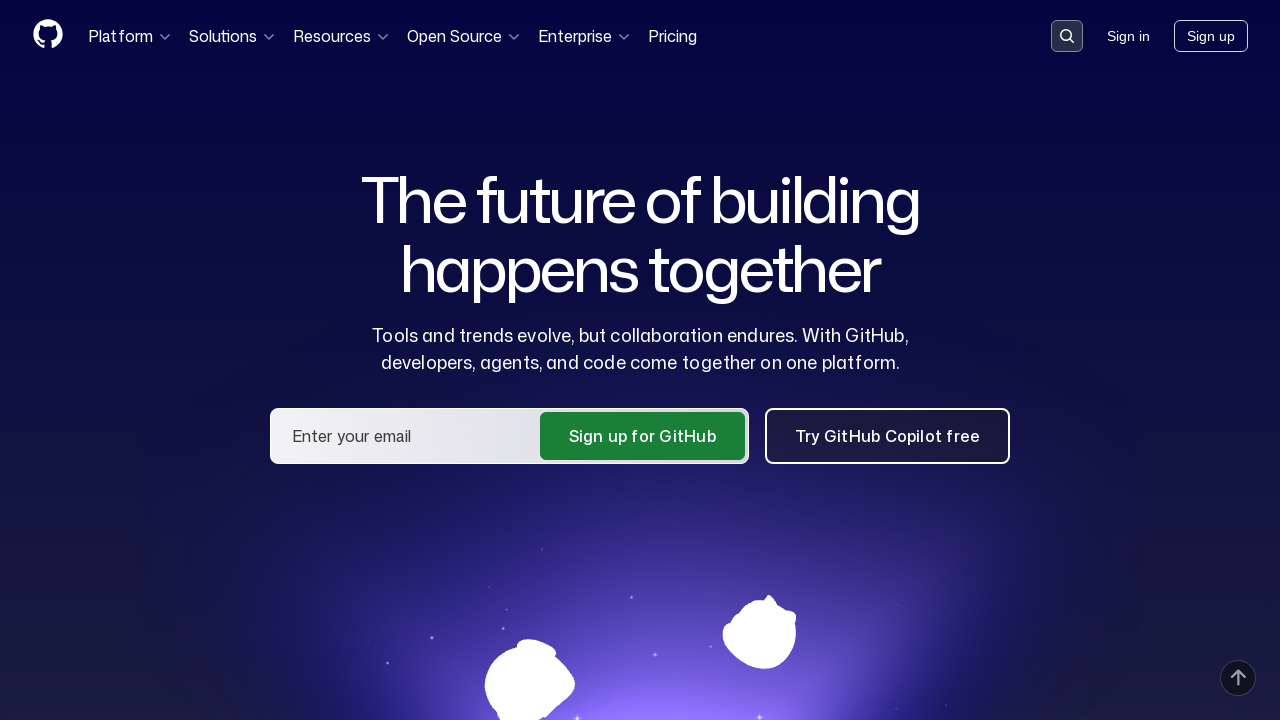

Hovered over Solutions menu item at (233, 36) on text=Solutions
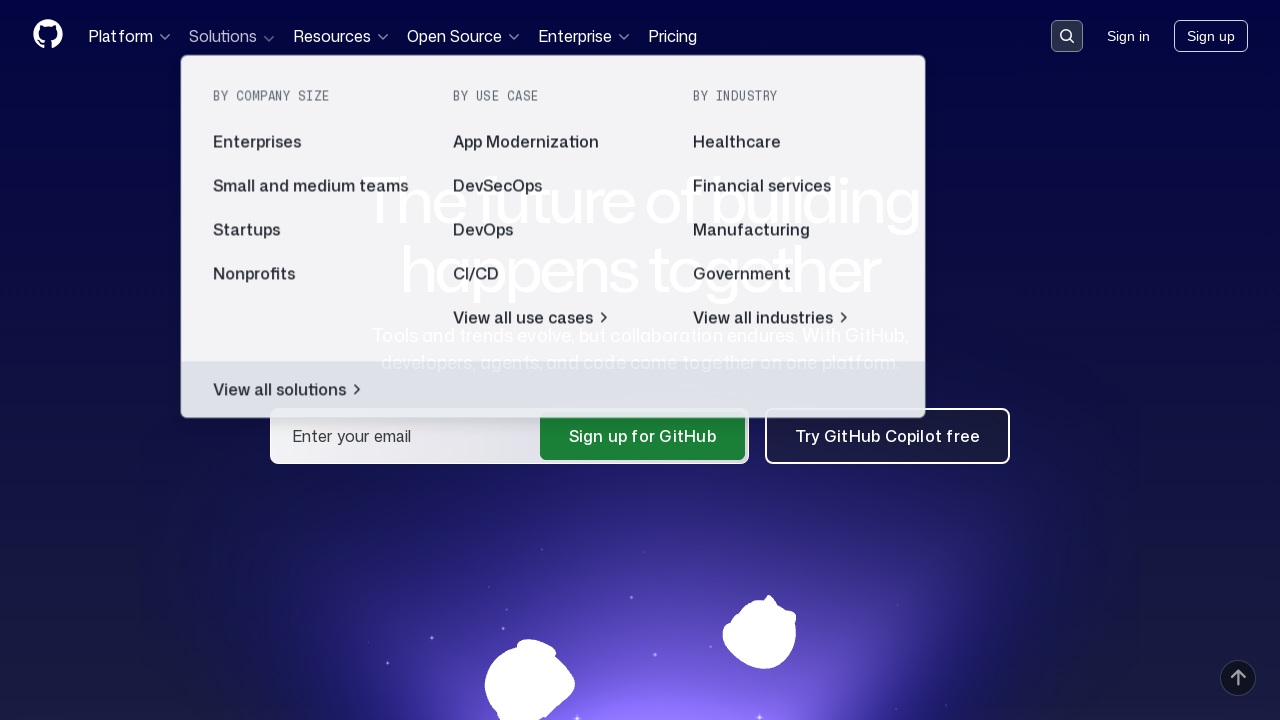

Clicked on Enterprise link at (257, 142) on text=Enterprise
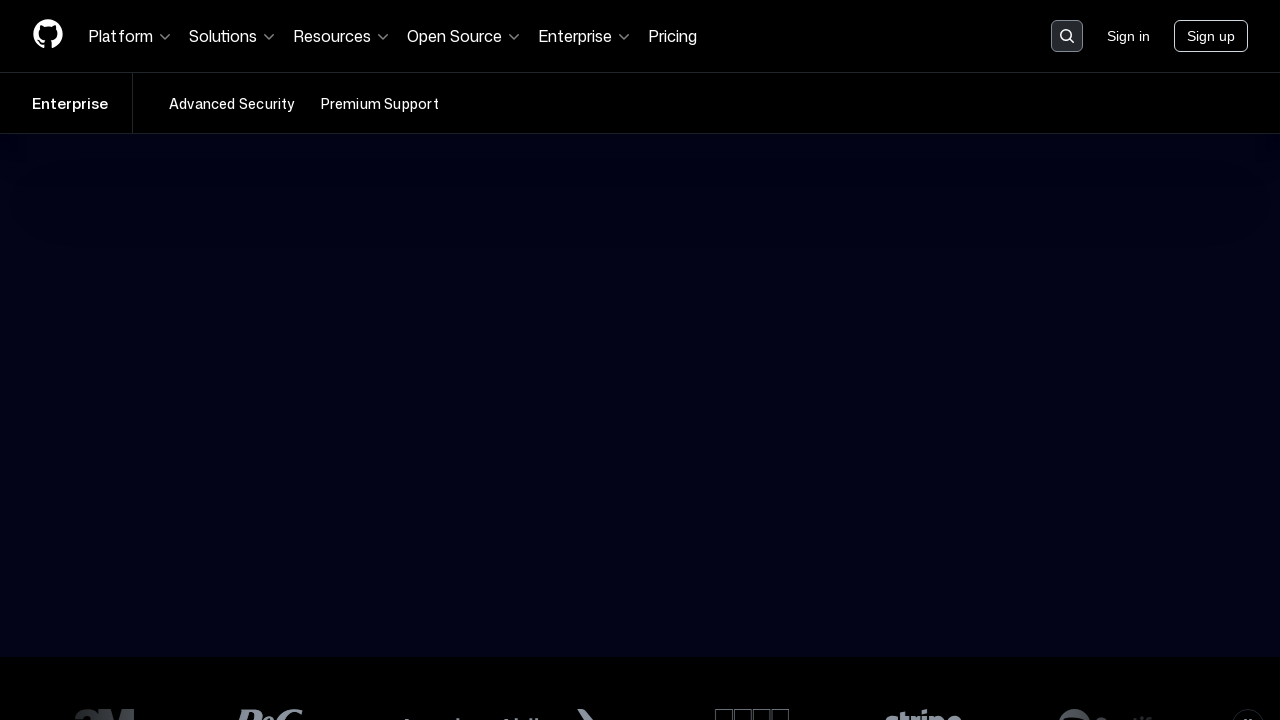

Hero section heading loaded on GitHub Enterprise page
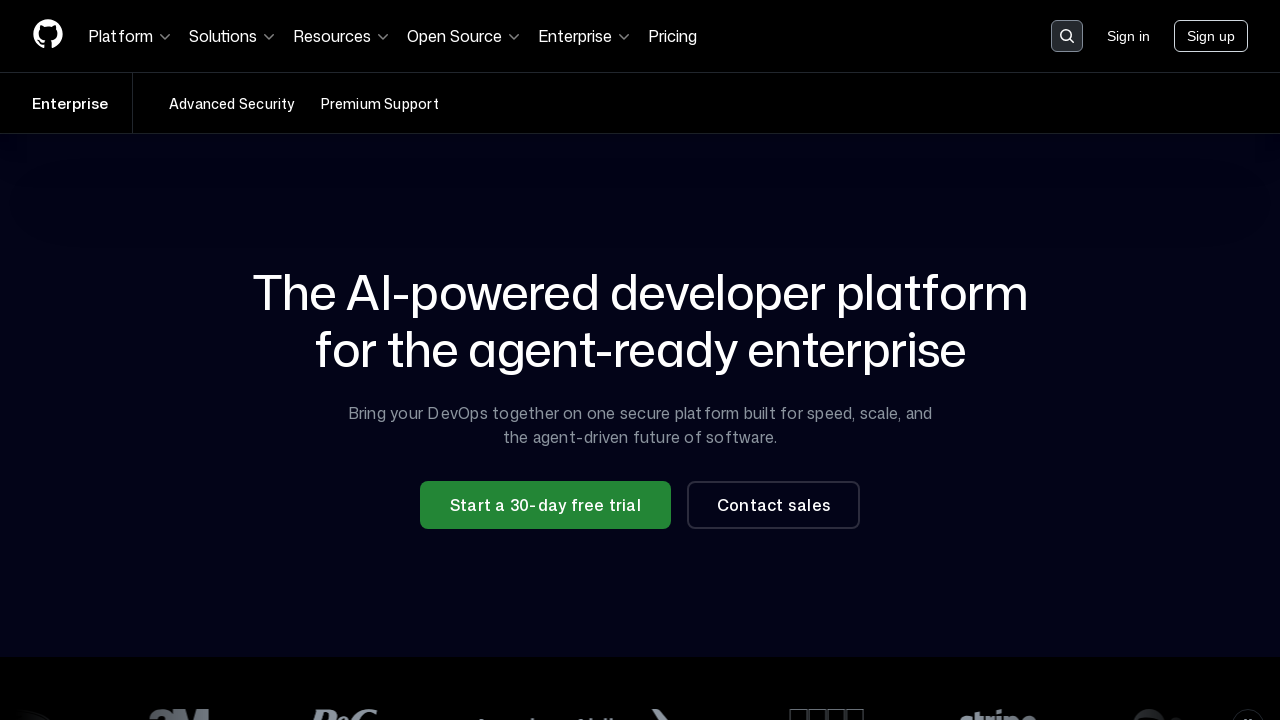

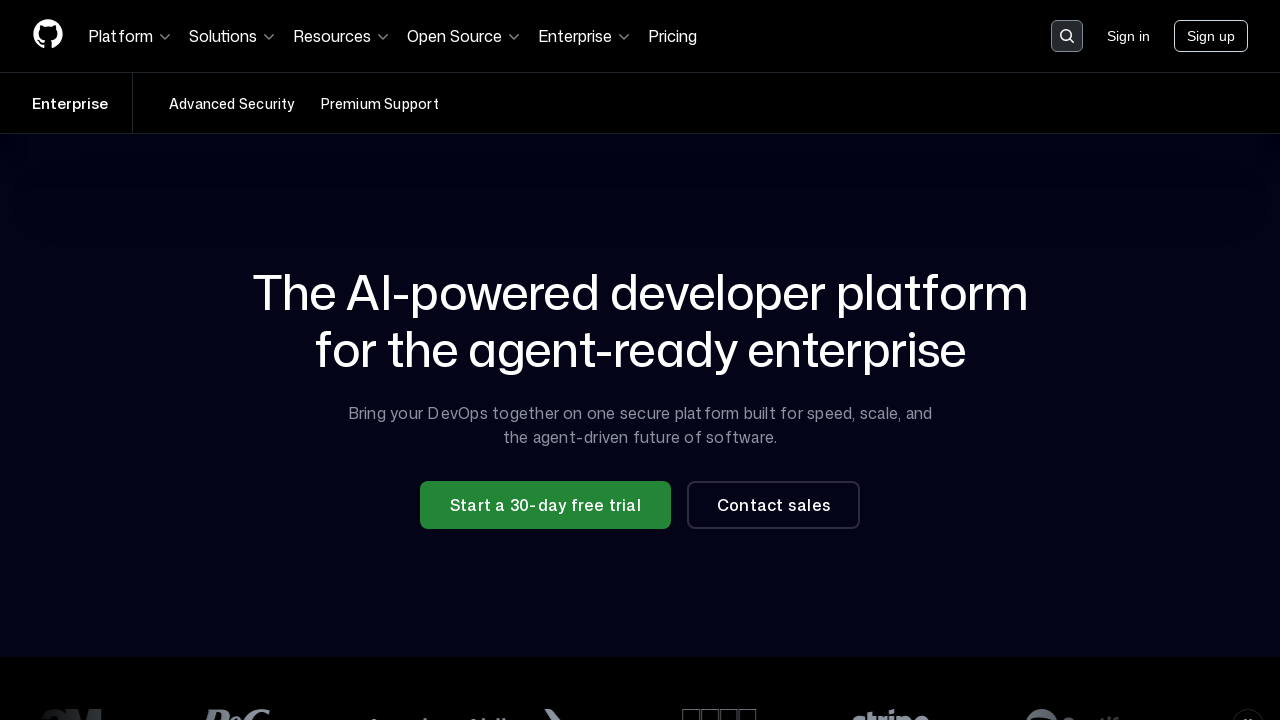